Tests the search/filter functionality on an offers page by entering "Rice" in the search field and verifying that all displayed results contain the search term.

Starting URL: https://rahulshettyacademy.com/seleniumPractise/#/offers

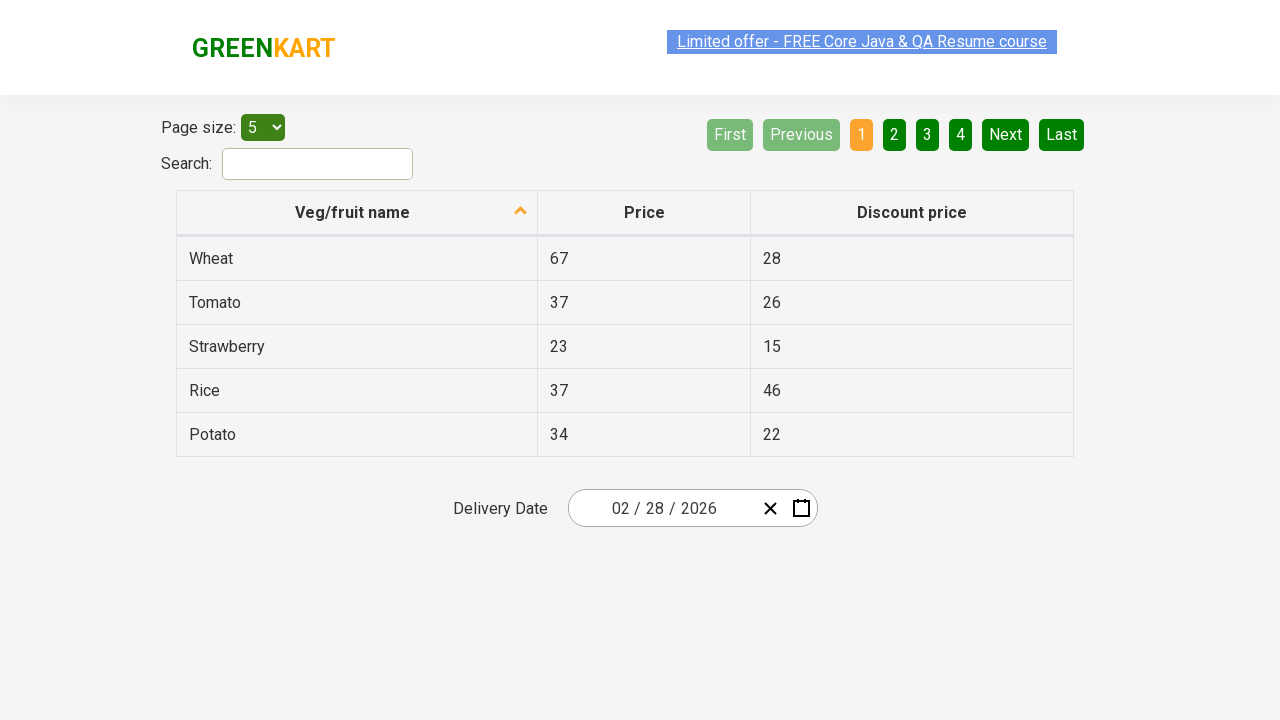

Filled search field with 'Rice' on #search-field
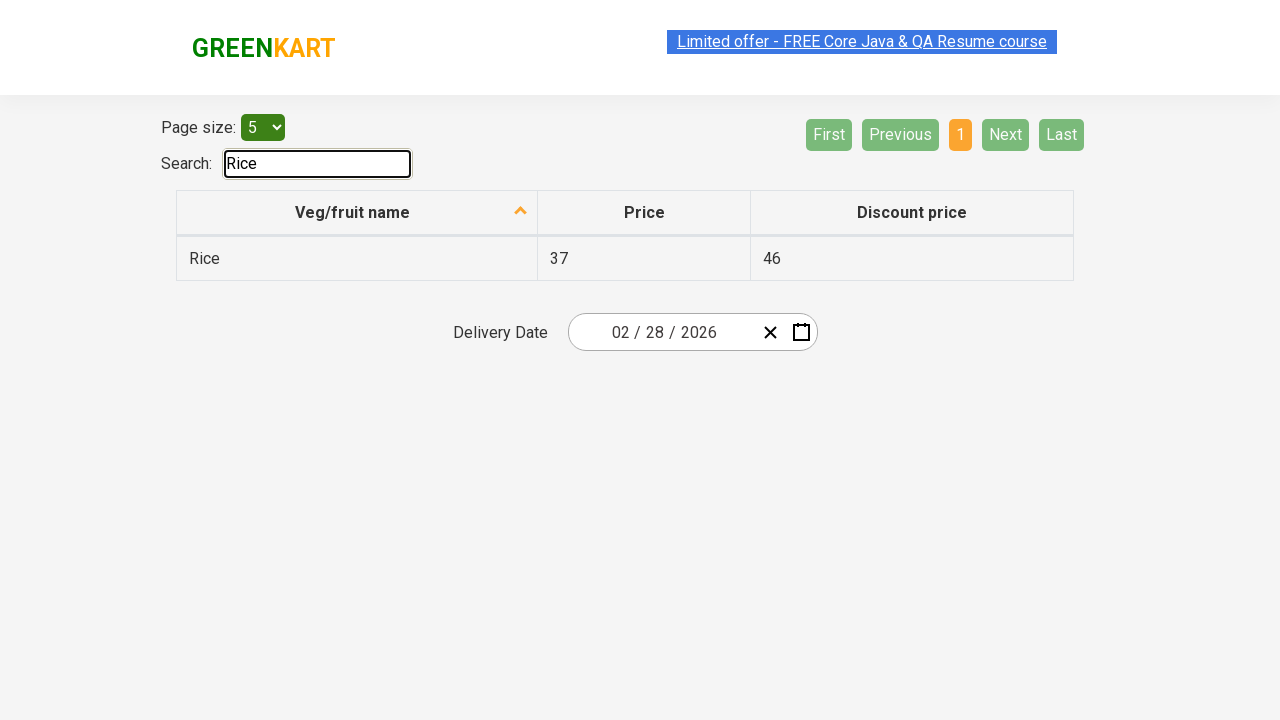

Waited 500ms for filter to apply
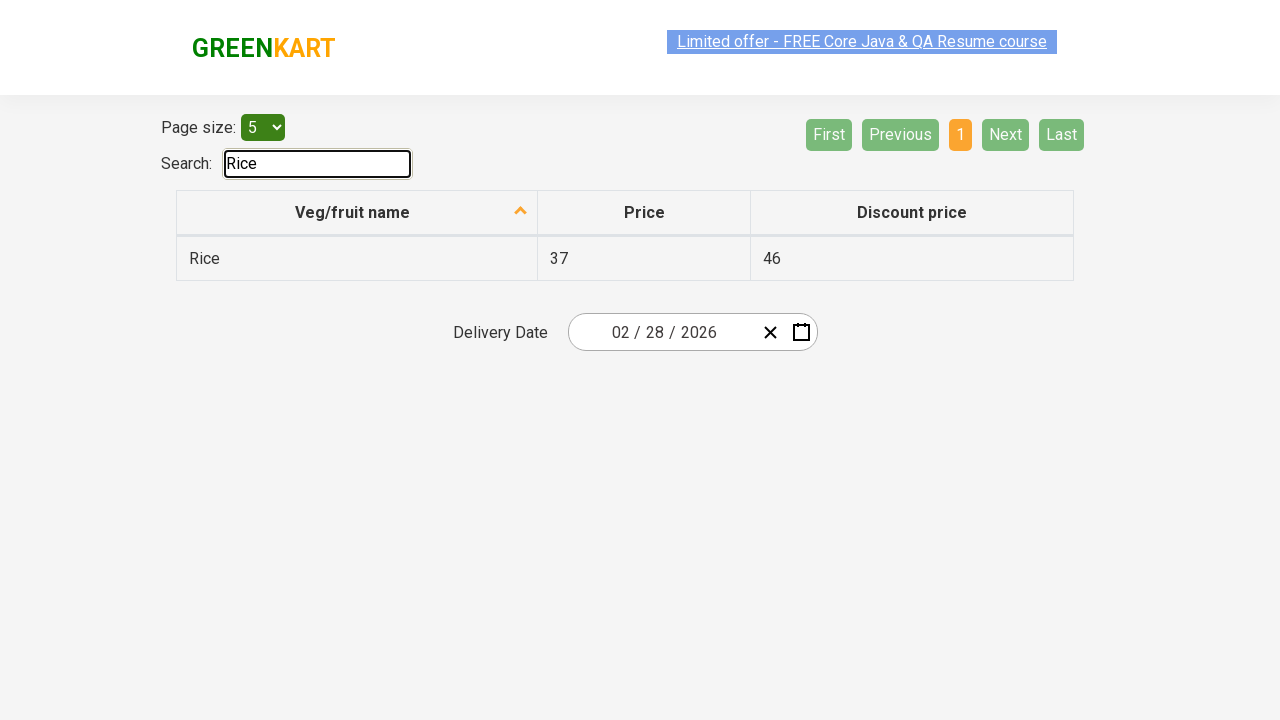

Verified filtered results table is displayed
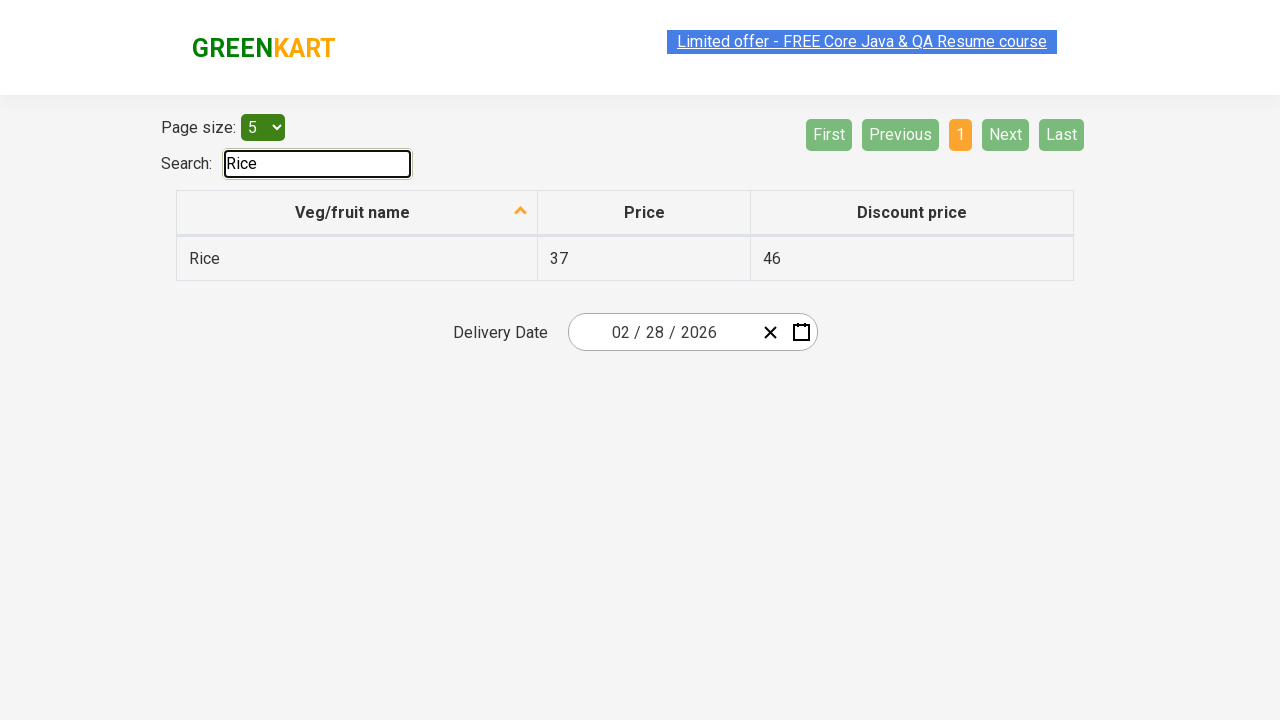

Retrieved all vegetable name cells from filtered results
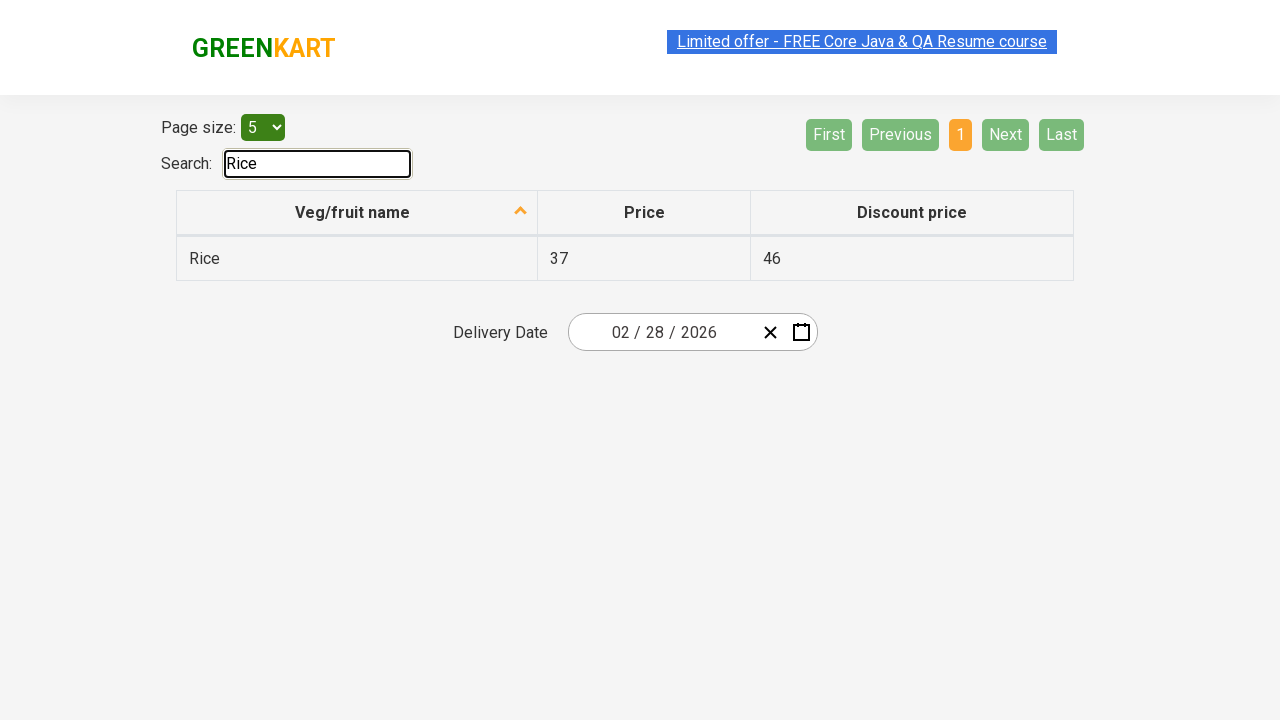

Verified 'Rice' contains 'Rice'
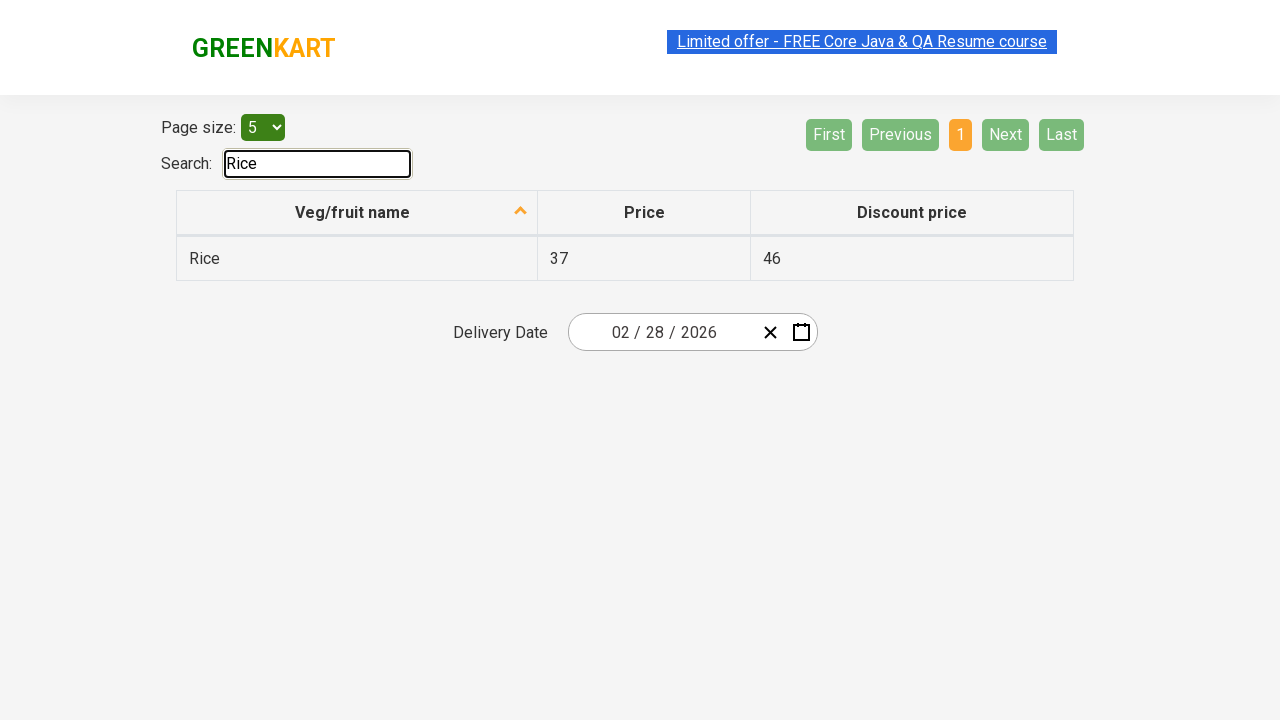

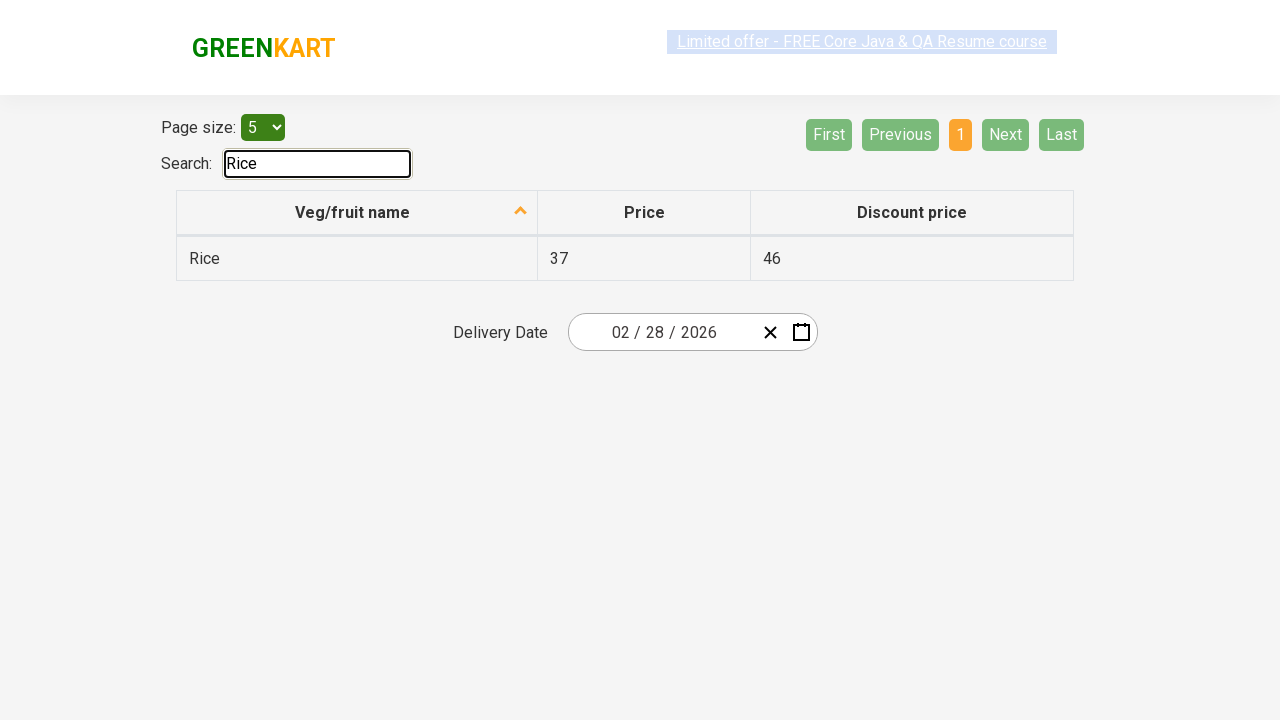